Clicks on button labeled "1" on the buttons test page

Starting URL: https://formy-project.herokuapp.com/buttons

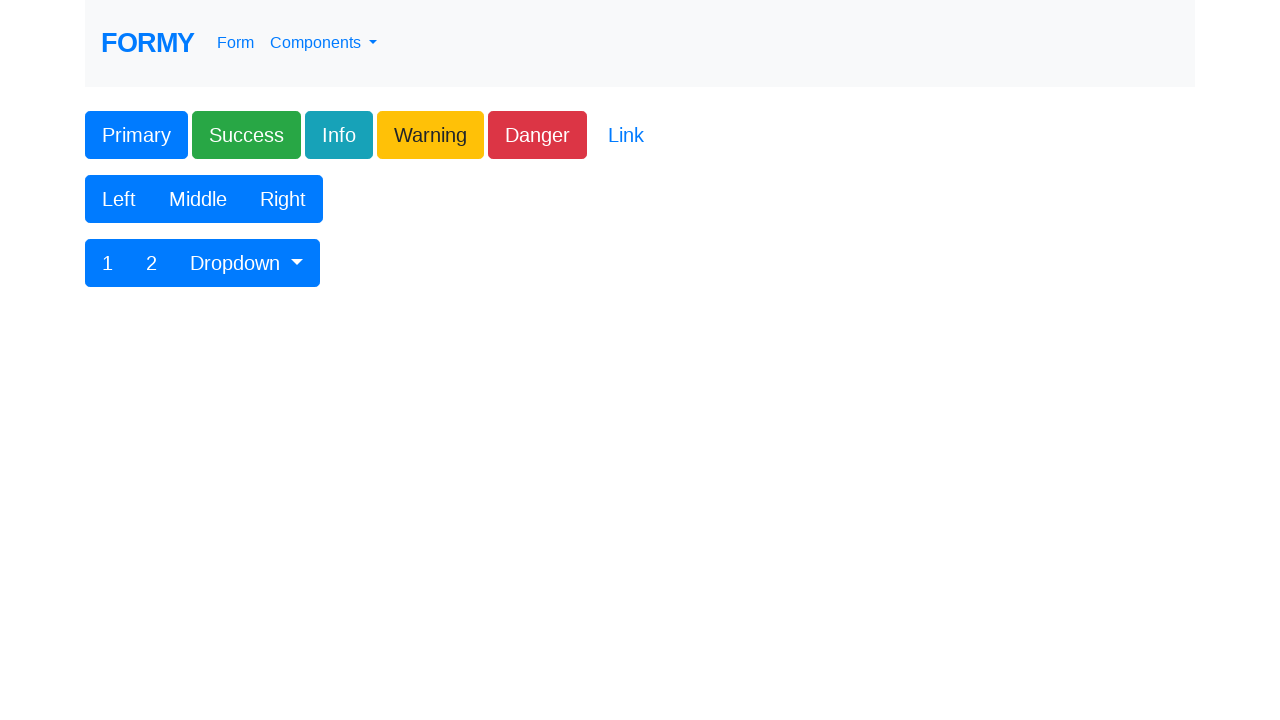

Clicked on button labeled '1' on the buttons test page at (108, 263) on button:has-text('1')
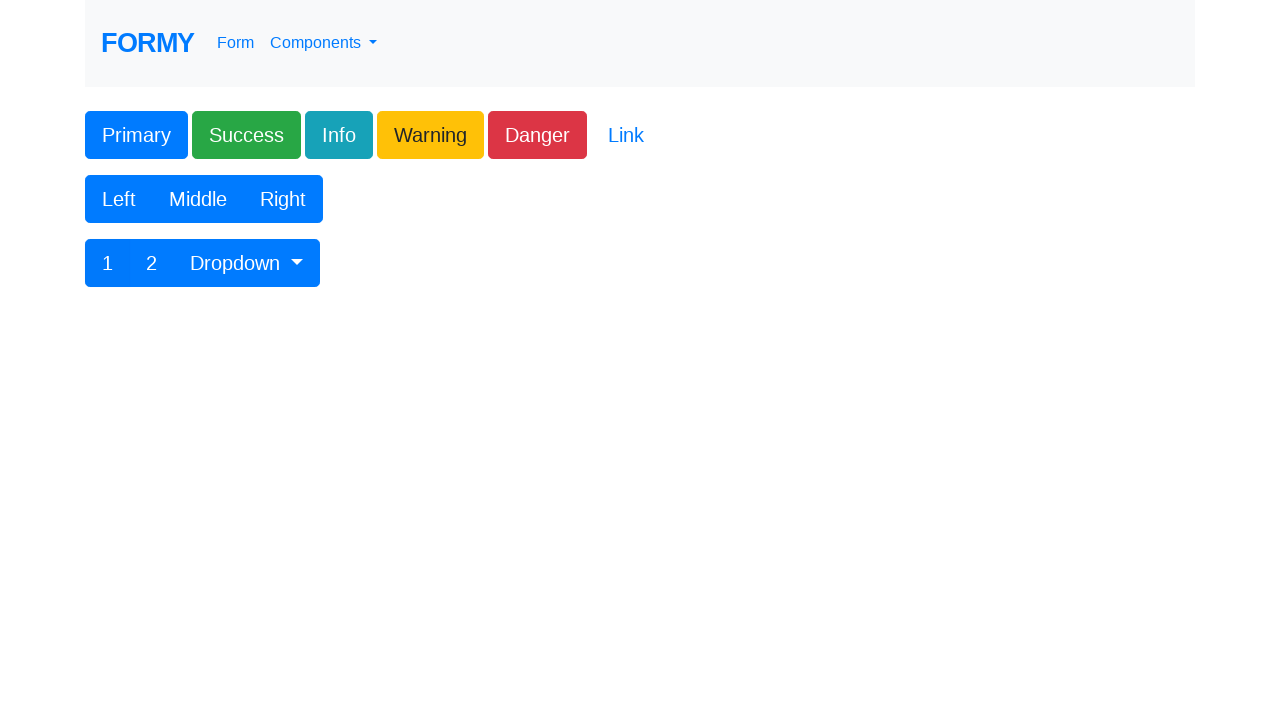

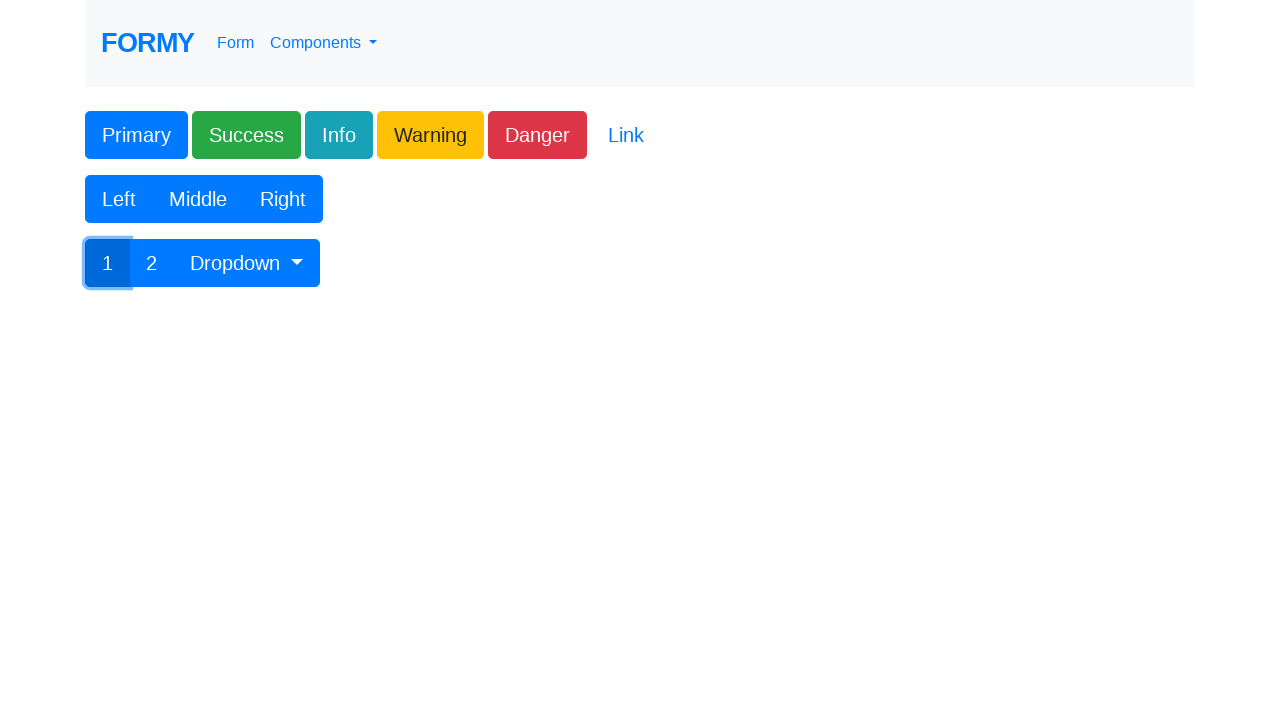